Navigates to W3Schools HTML tables page and iterates through all cells in the example table to verify table data is accessible

Starting URL: https://www.w3schools.com/html/html_tables.asp

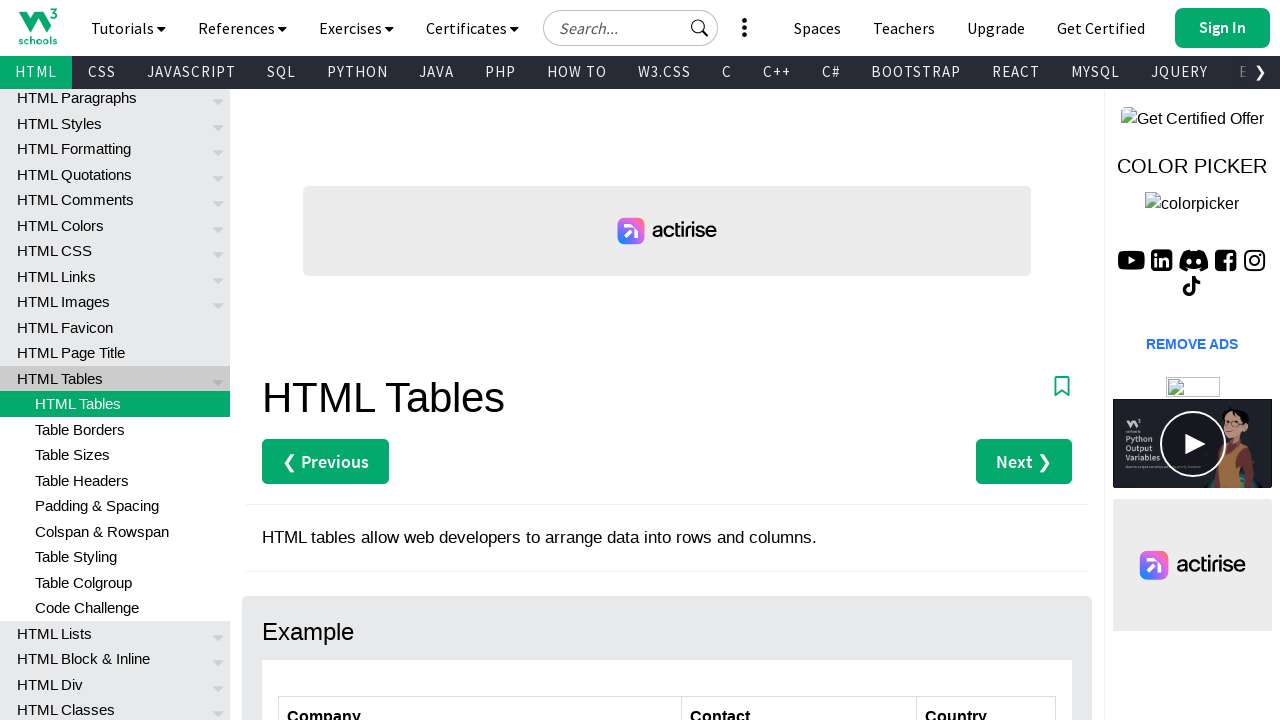

Navigated to W3Schools HTML tables page
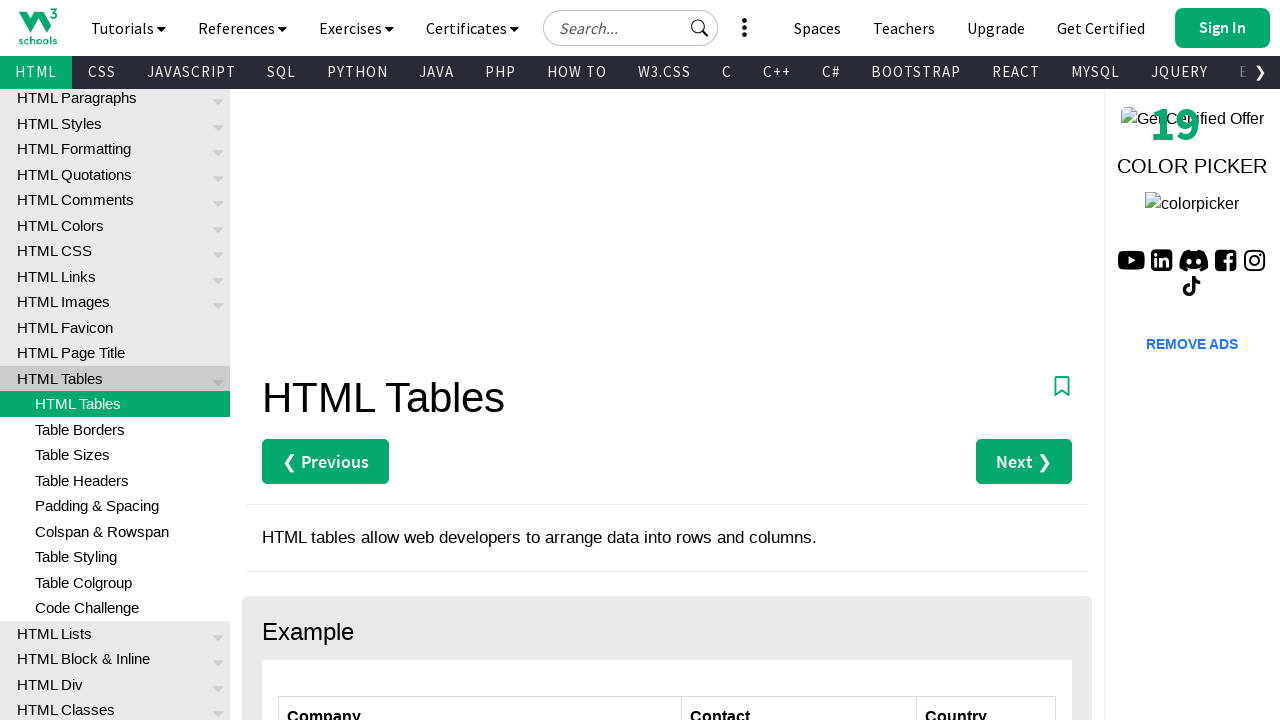

Table with id 'customers' loaded
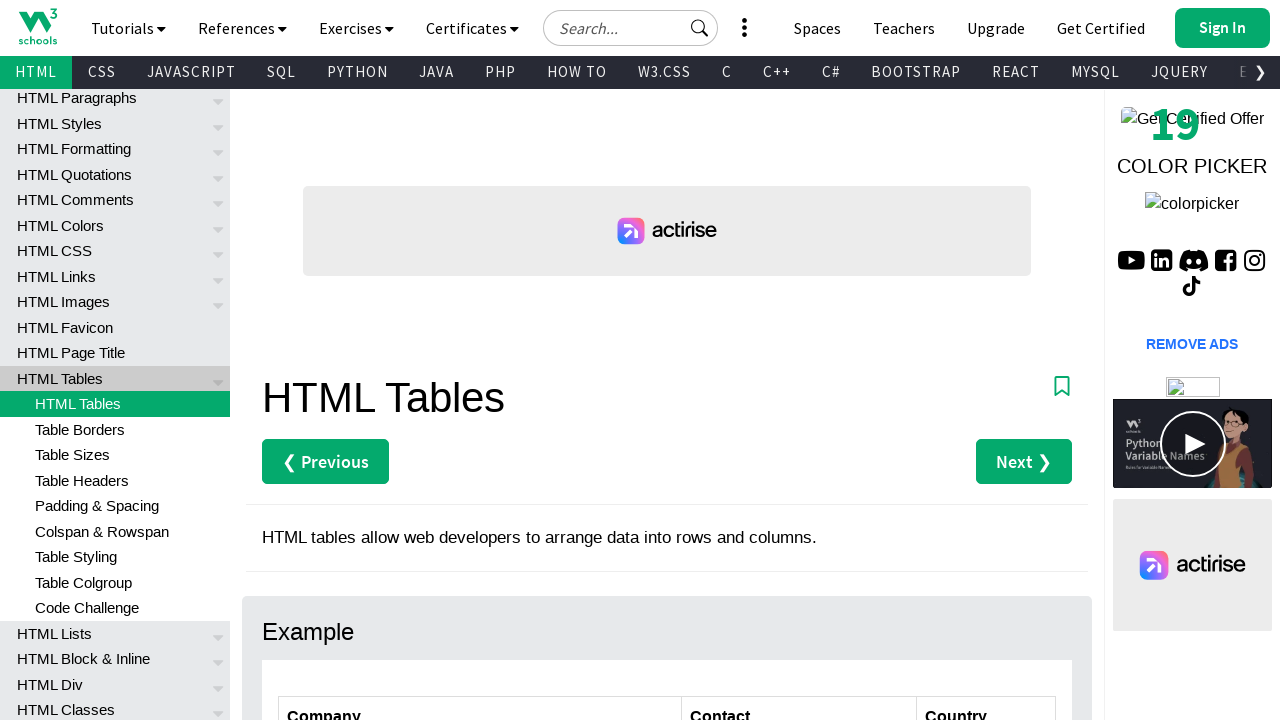

Retrieved row count: 7 rows in table
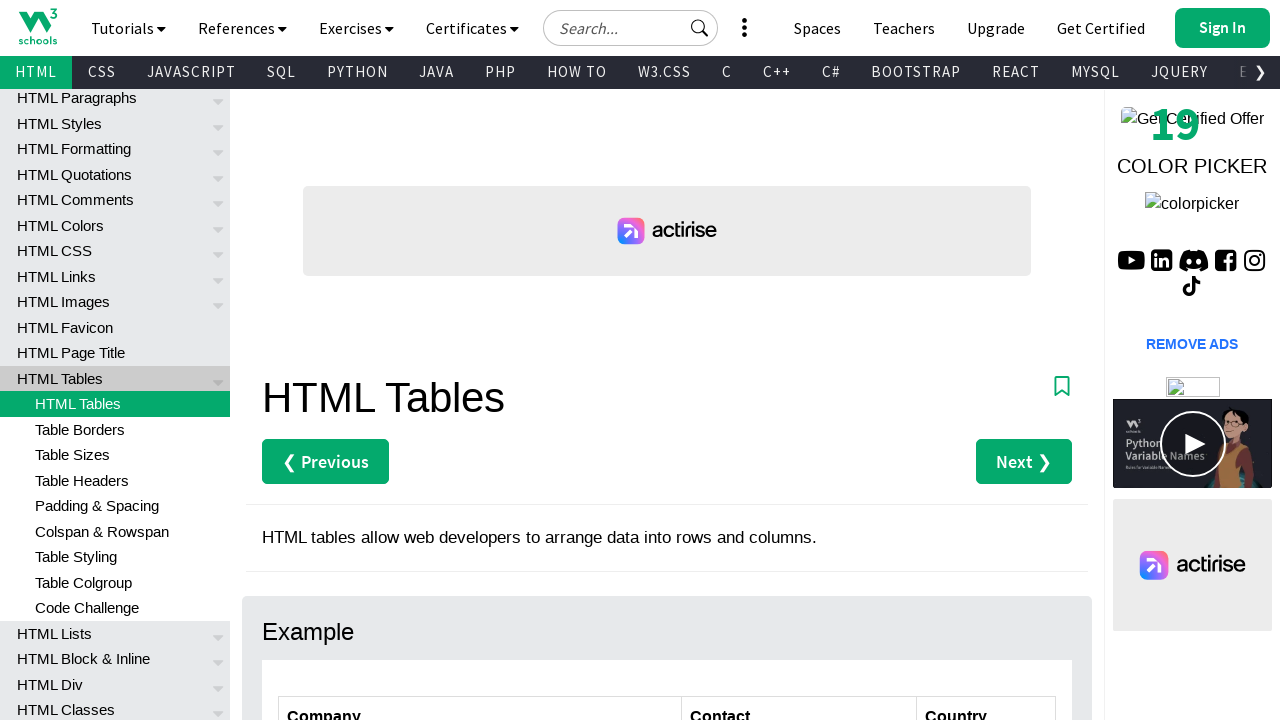

Retrieved column count: 0 columns in table
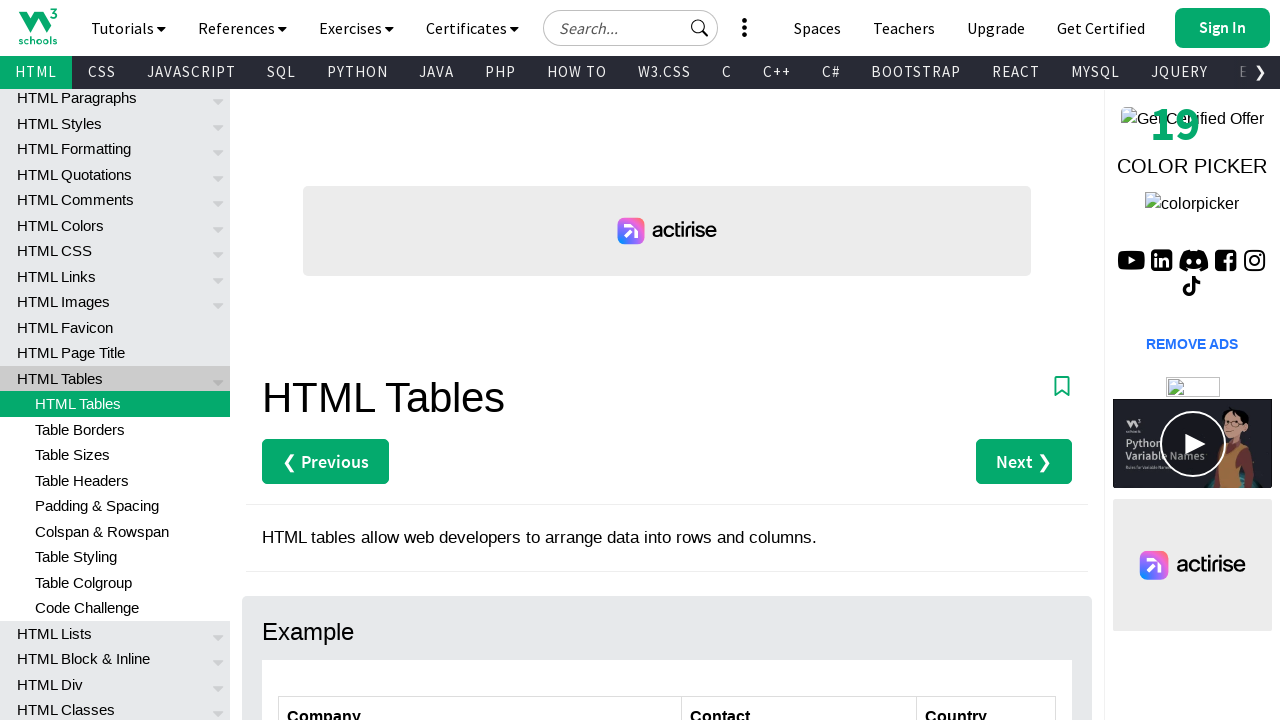

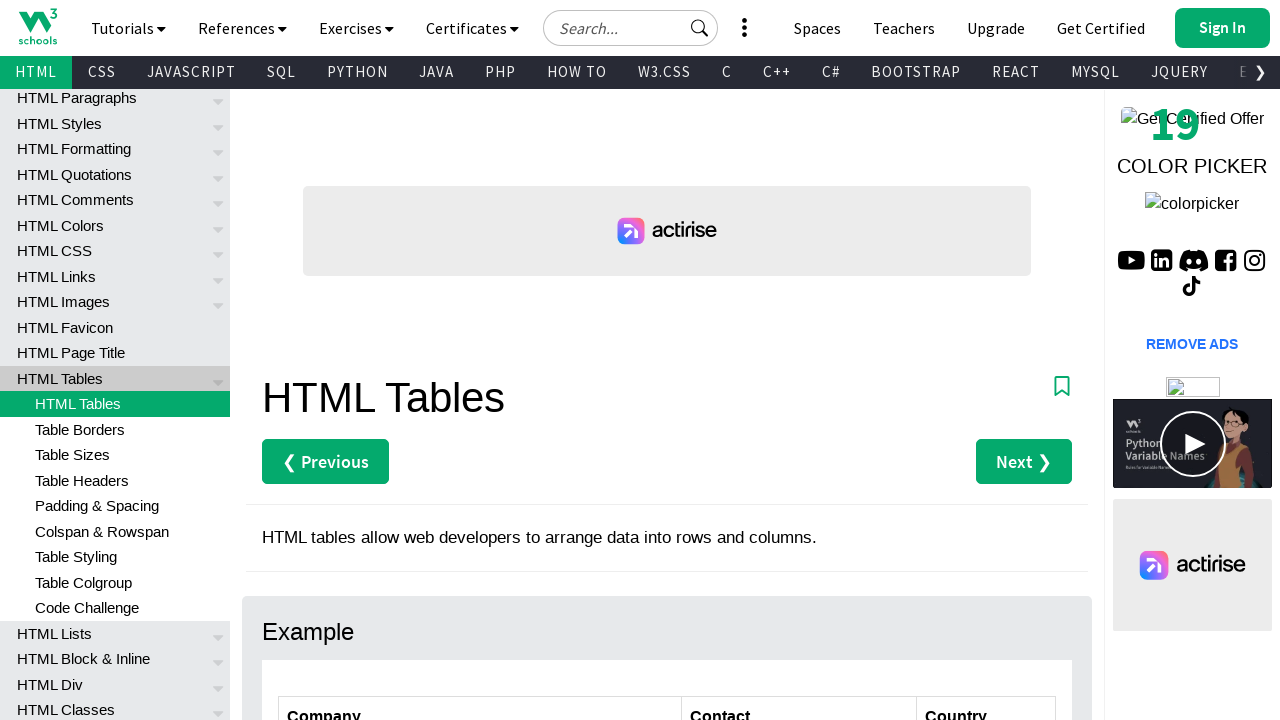